Tests that entering text instead of a number shows the correct error message "Please enter a number"

Starting URL: https://kristinek.github.io/site/tasks/enter_a_number

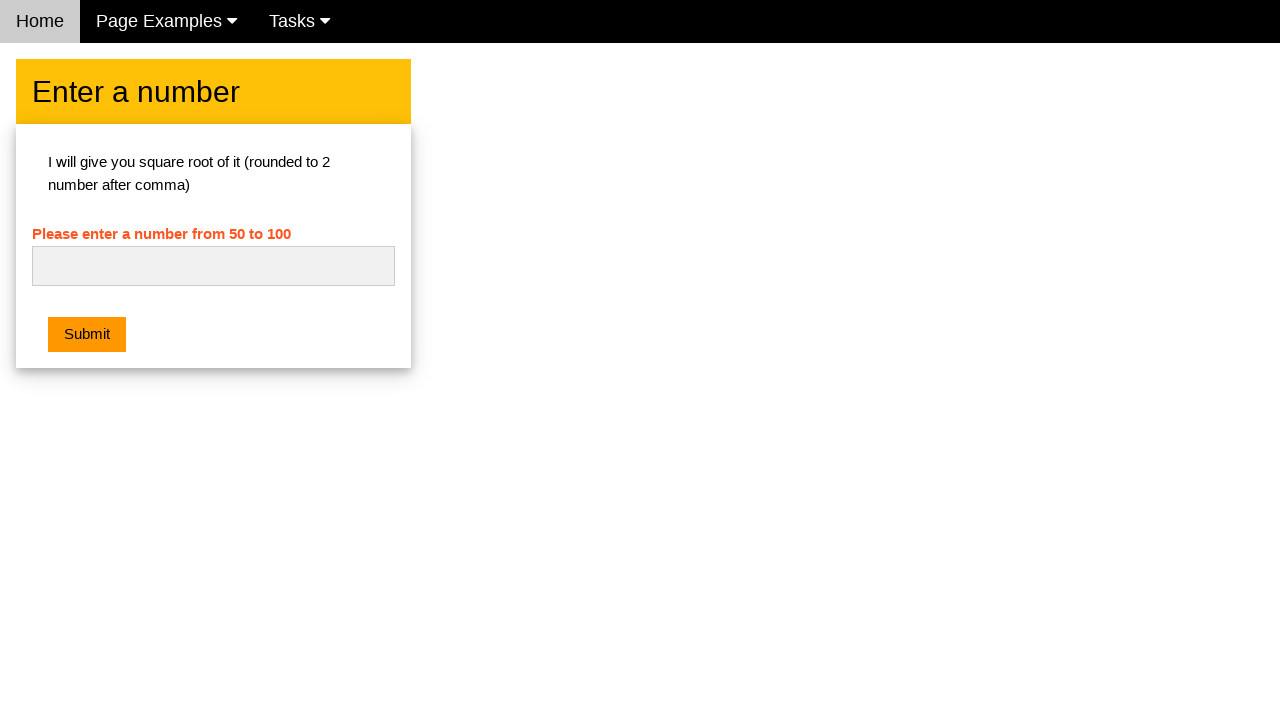

Entered text 'not number text' into number field on #numb
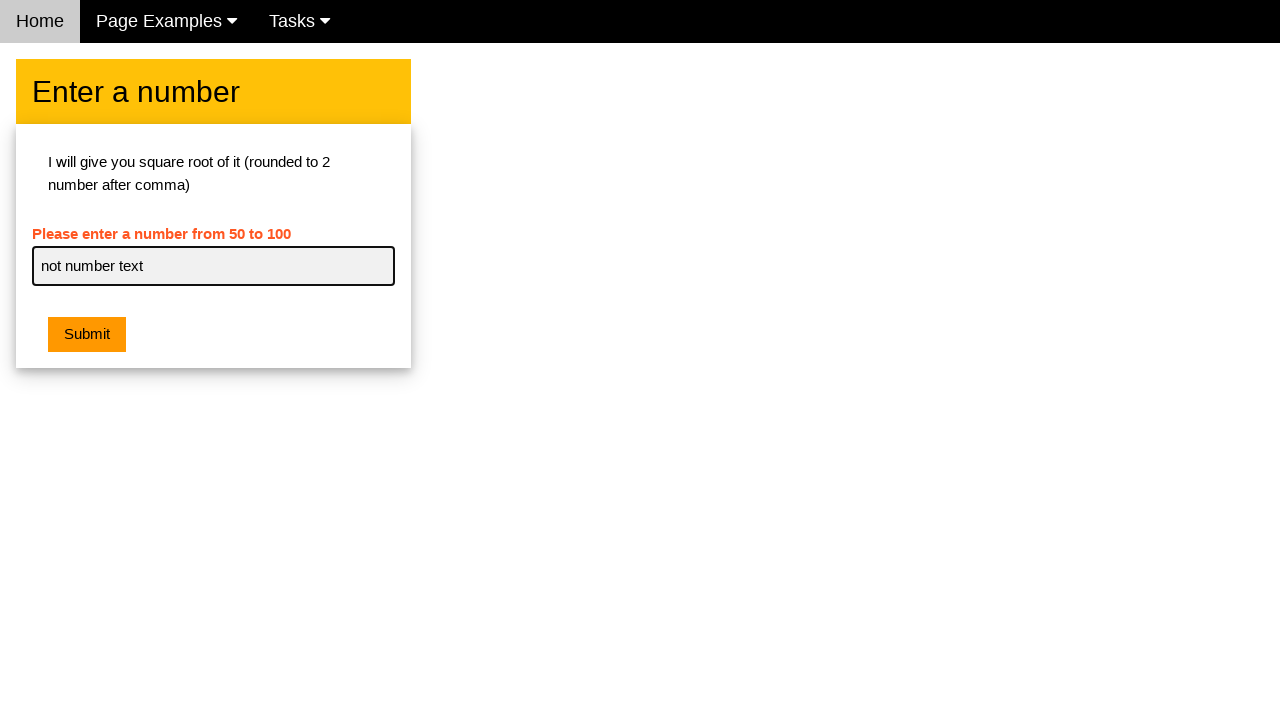

Clicked submit button at (87, 335) on .w3-btn
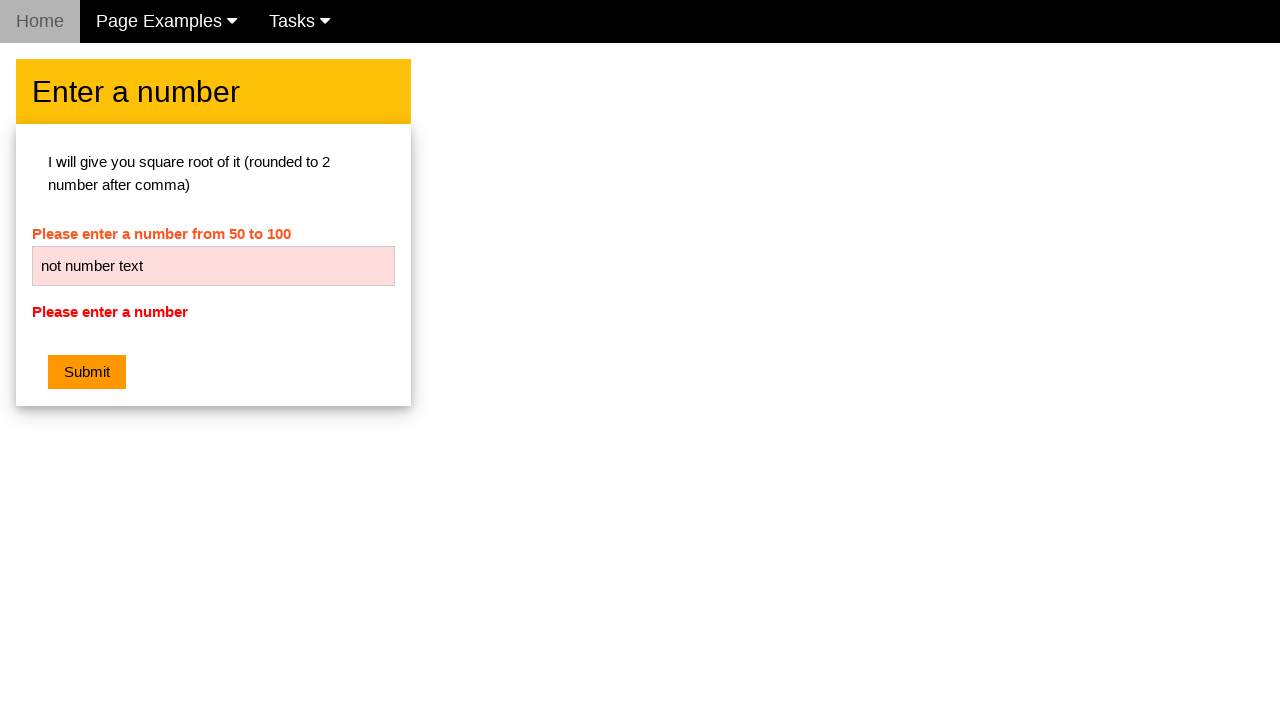

Error message element appeared
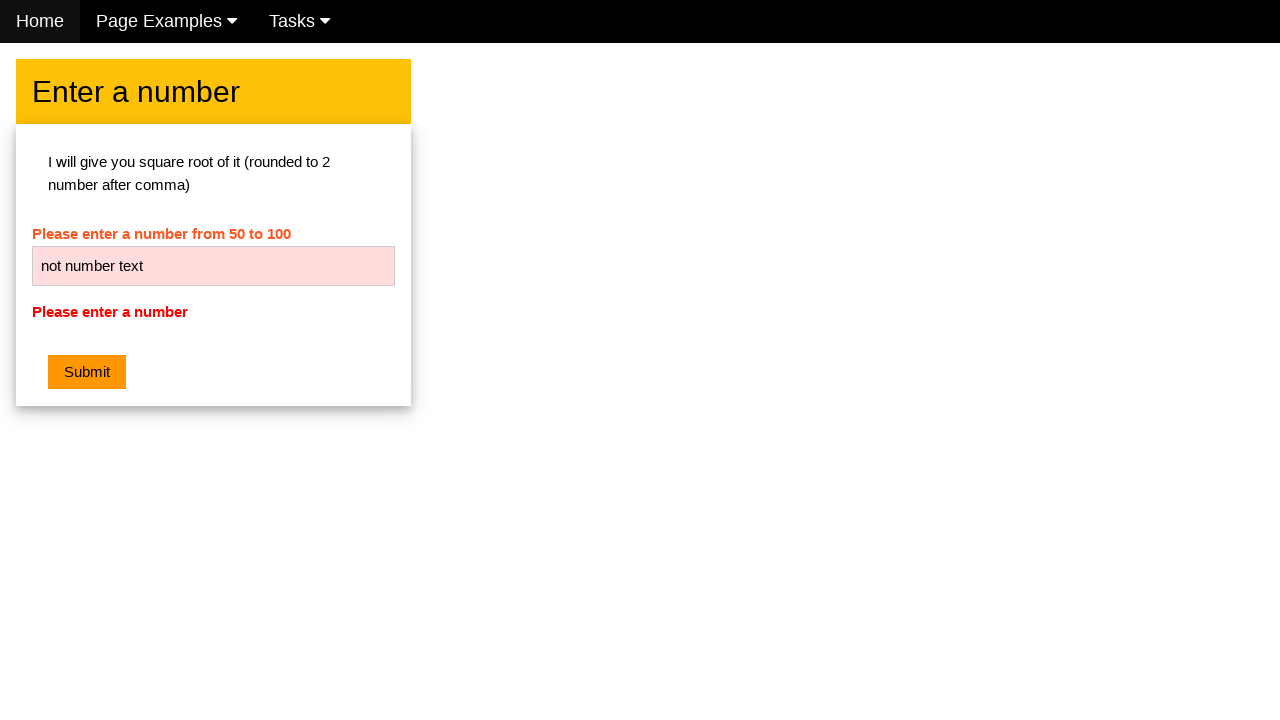

Verified error message displays 'Please enter a number'
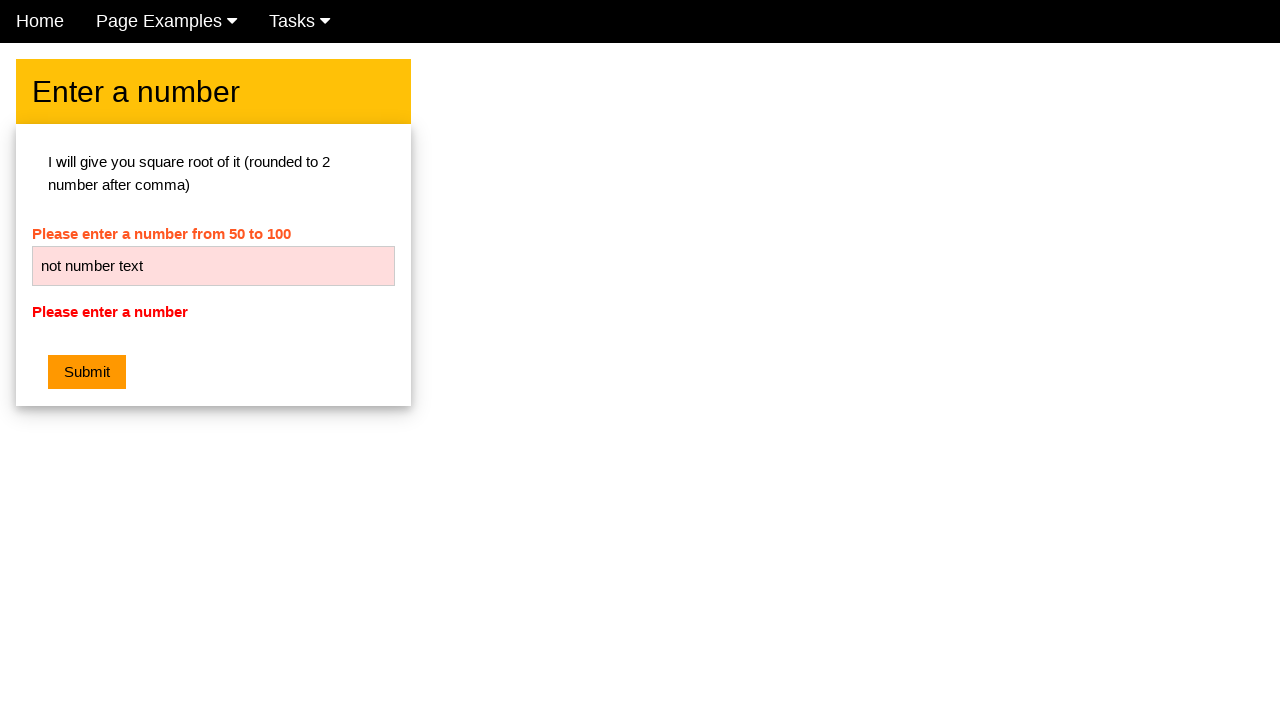

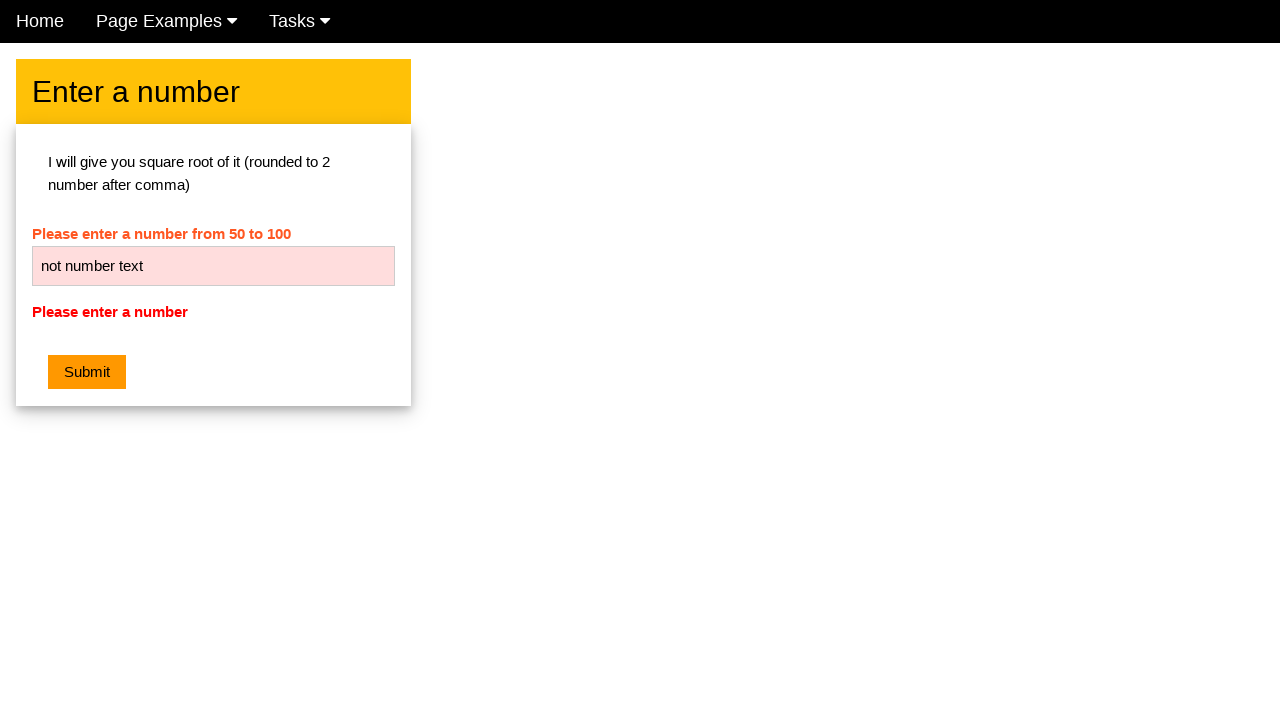